Tests navigation by clicking on the "Context Menu" link

Starting URL: https://the-internet.herokuapp.com/

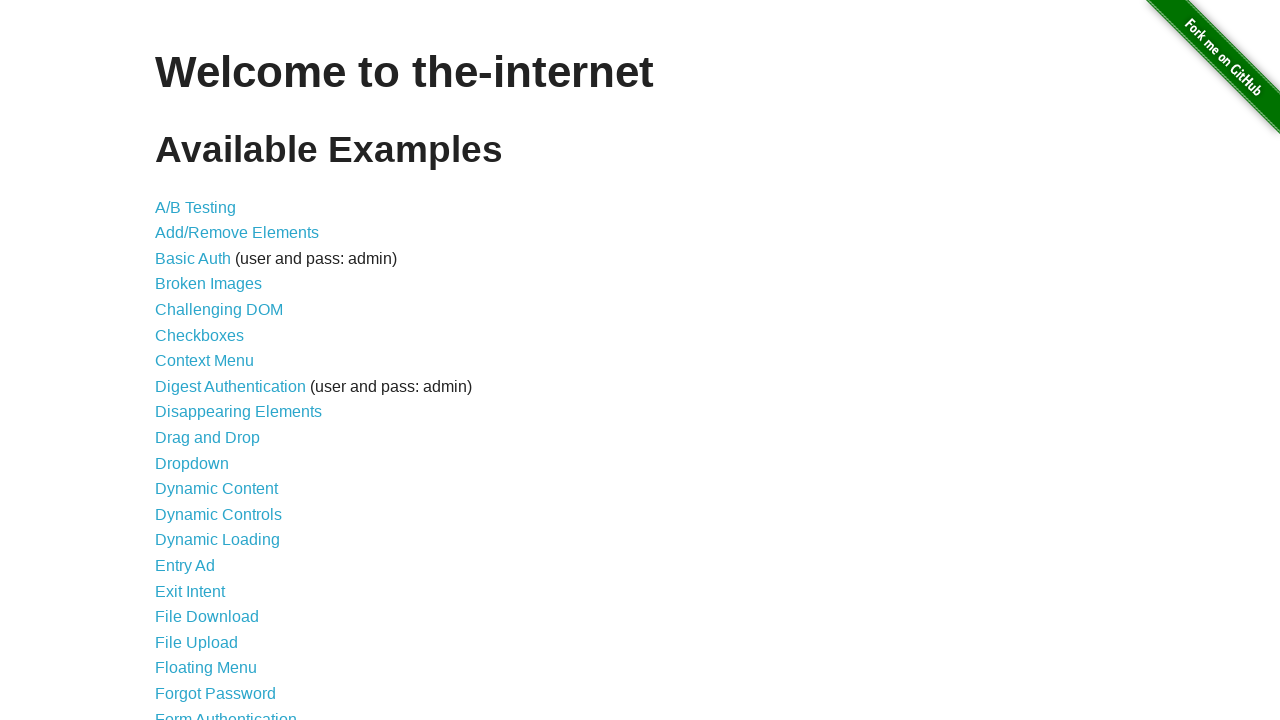

Navigated to https://the-internet.herokuapp.com/
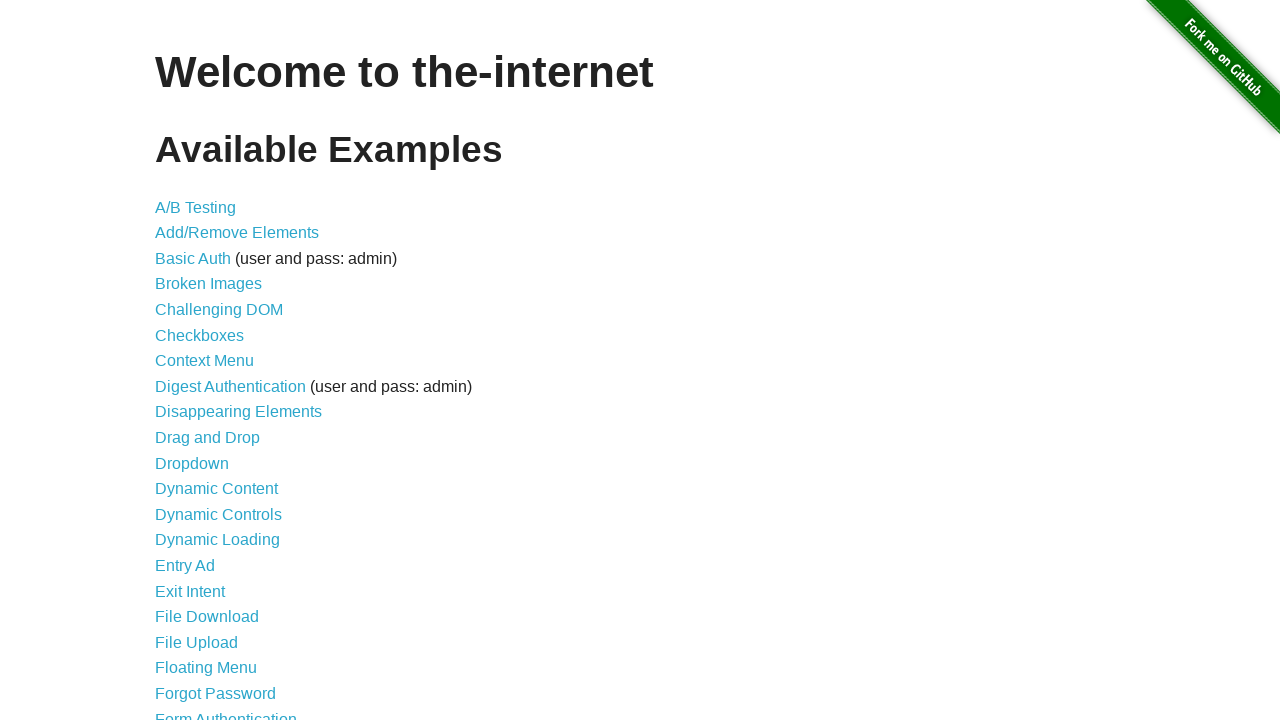

Clicked on the 'Context Menu' link at (204, 361) on text=Context Menu
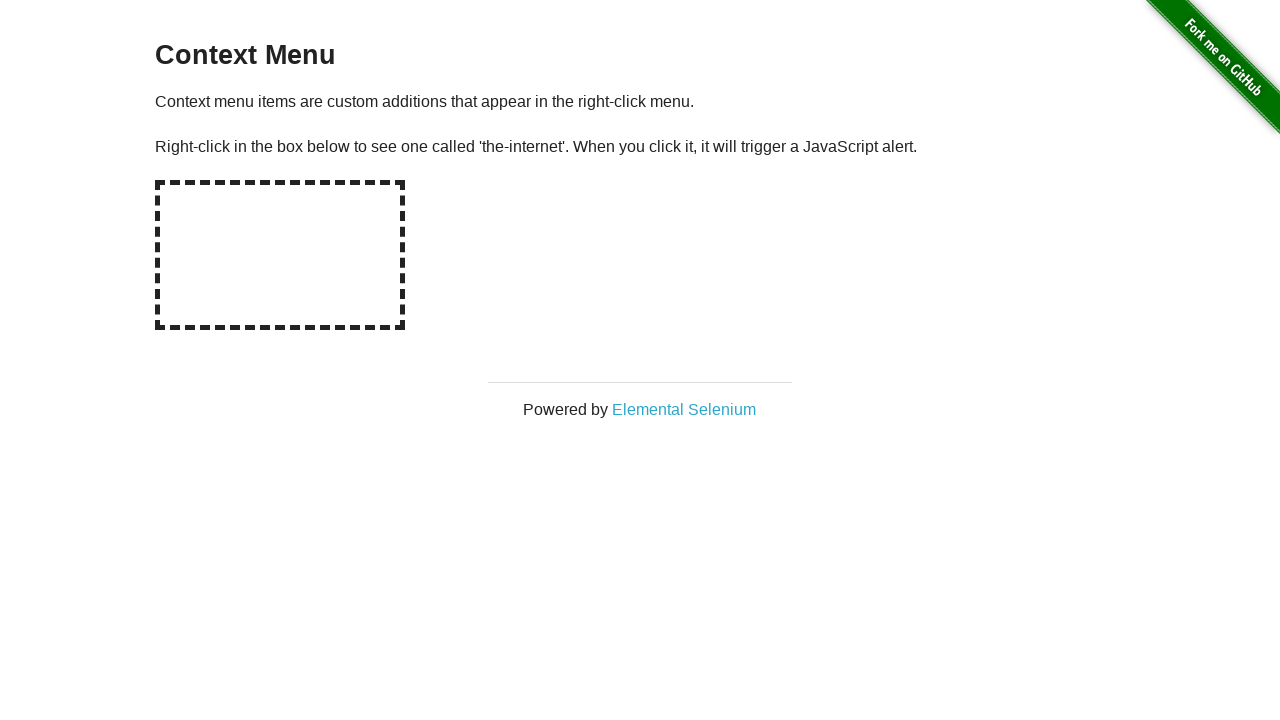

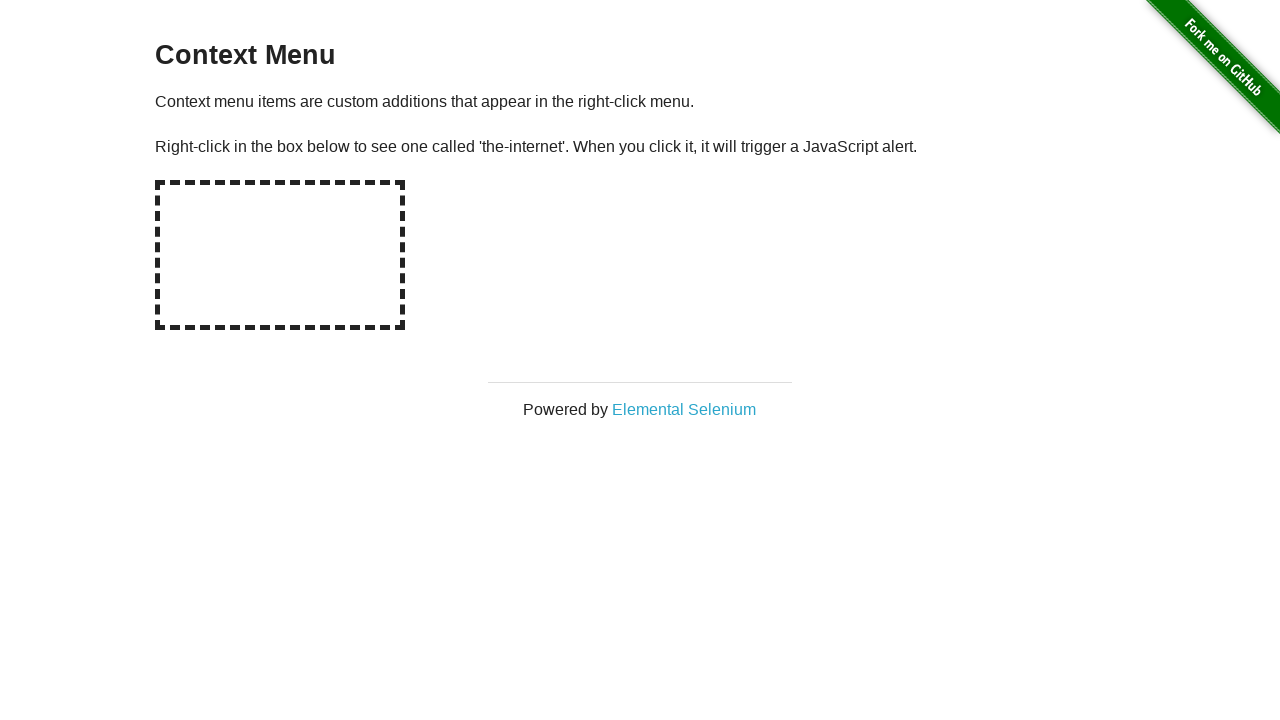